Tests that required field validation appears with red border color when submitting an empty form.

Starting URL: https://demoqa.com/automation-practice-form

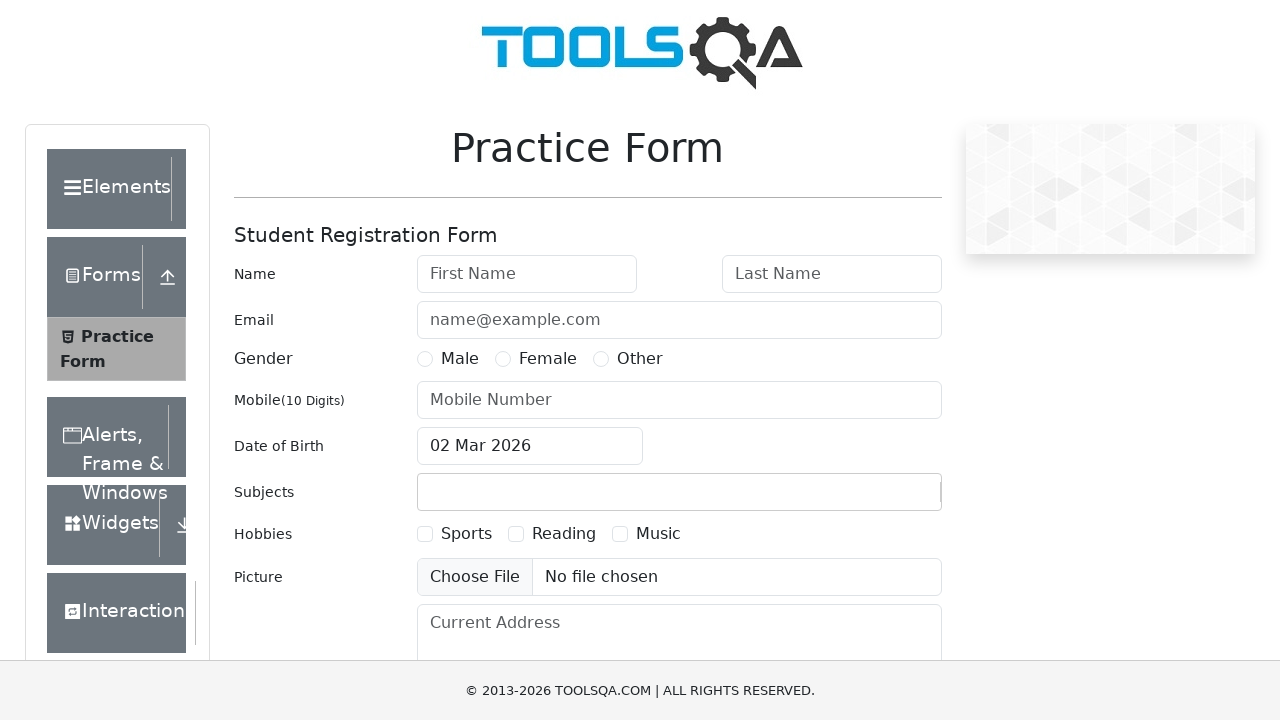

Clicked submit button without filling any form fields at (885, 499) on #submit
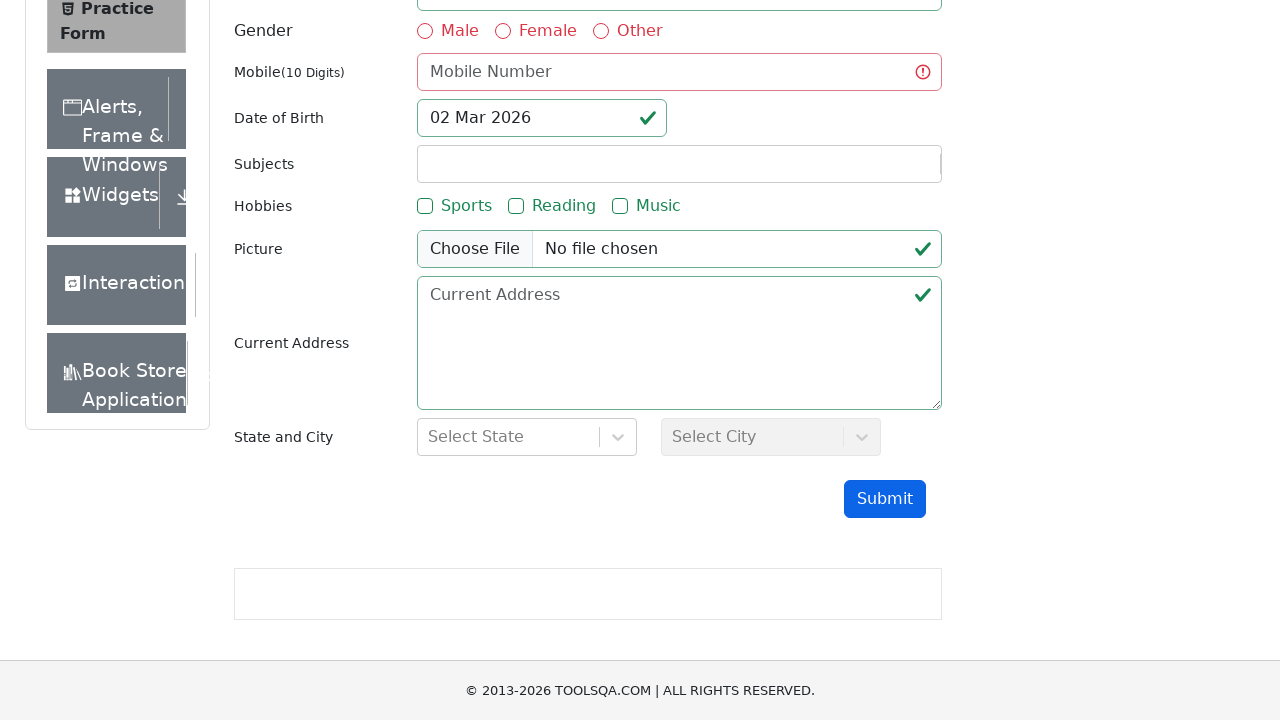

Waited 500ms for validation messages to appear
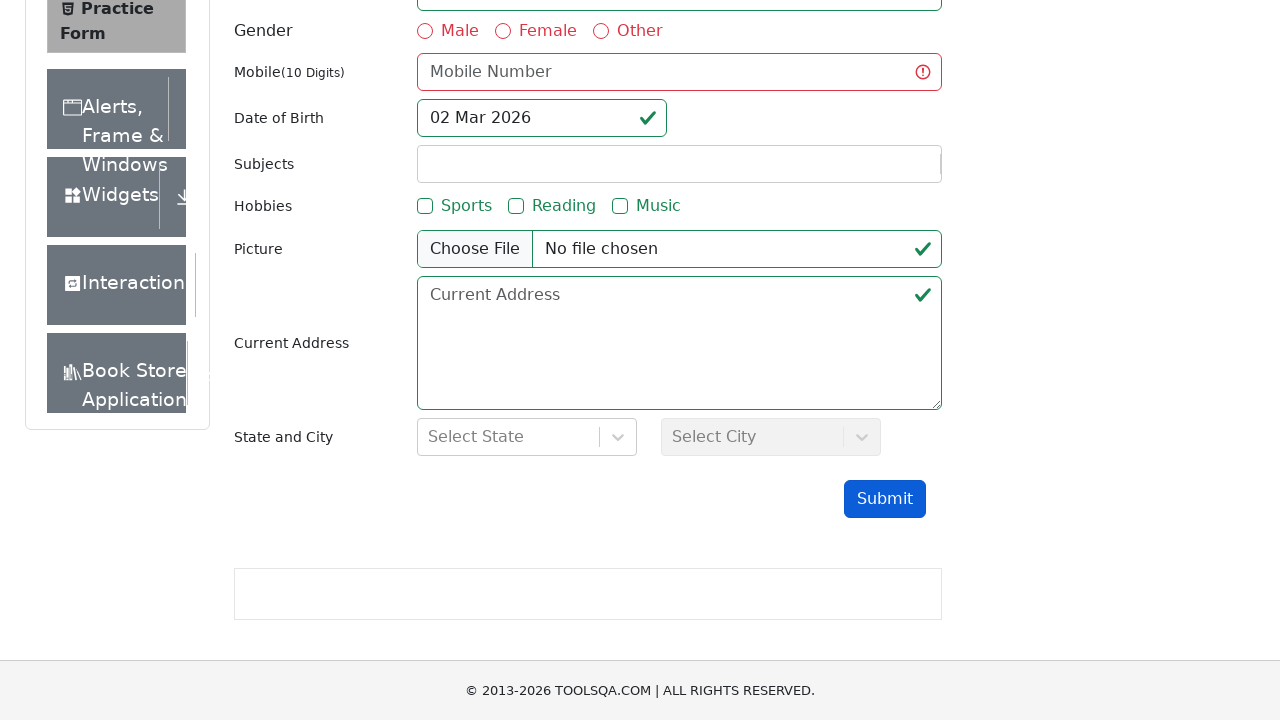

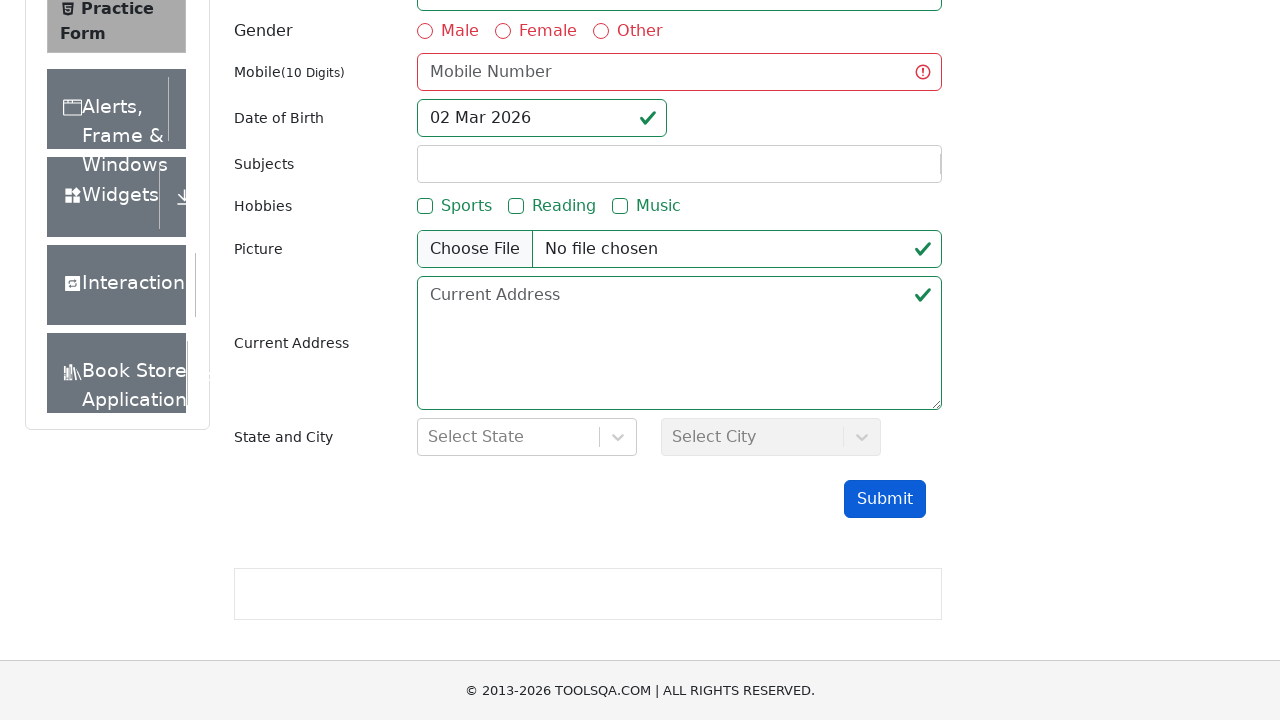